Tests loading a green element by clicking the start button, verifying the loading state appears, and confirming the success message displays after loading completes

Starting URL: https://kristinek.github.io/site/examples/loading_color

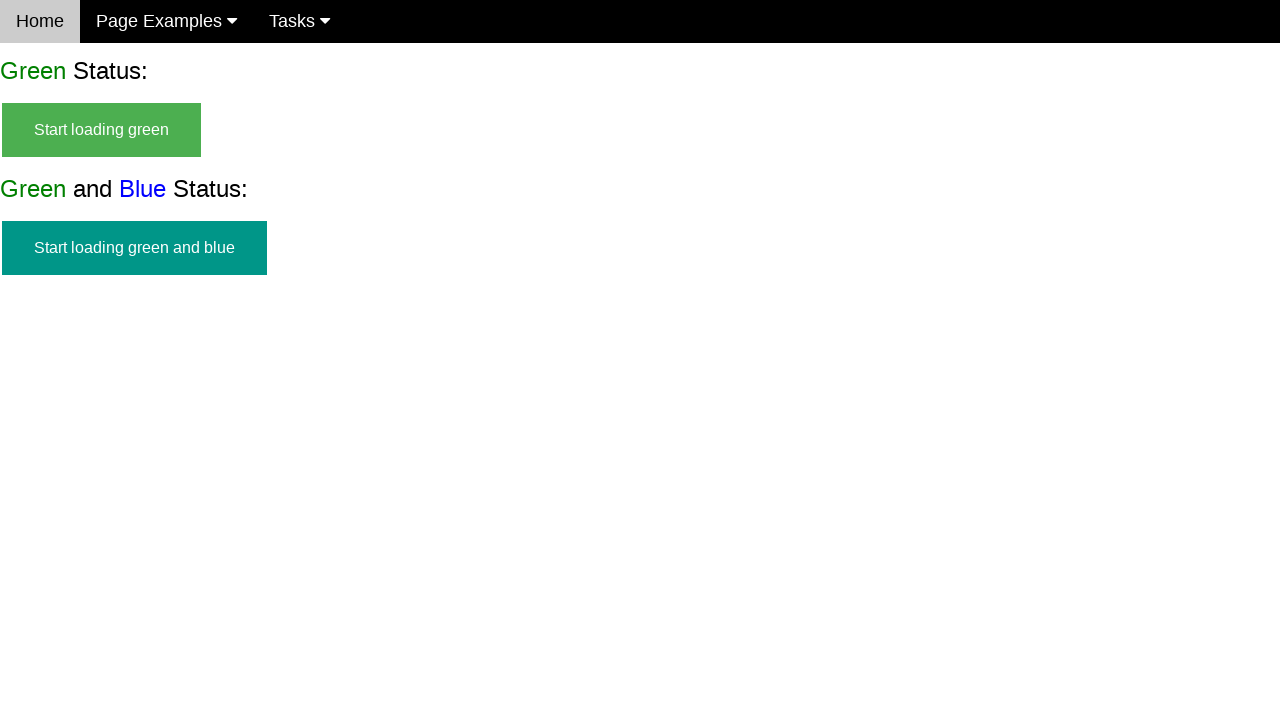

Clicked start button to begin loading green element at (102, 130) on #start_green
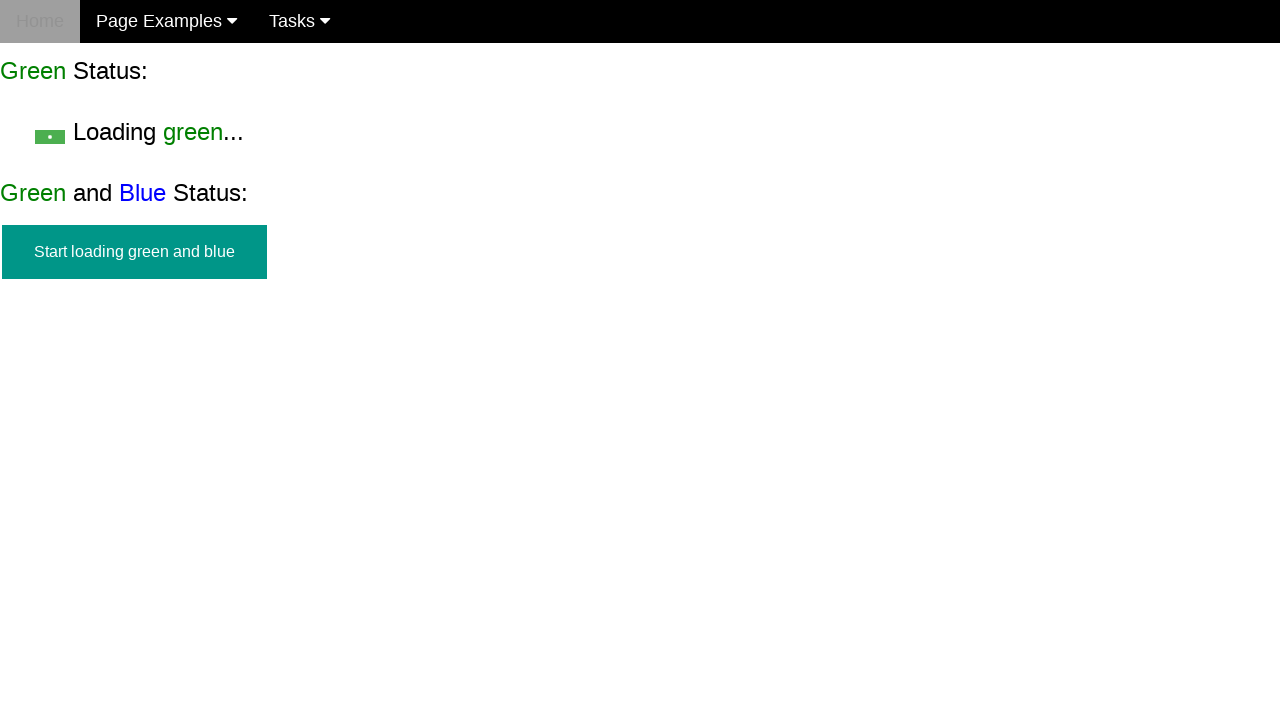

Loading state appeared for green element
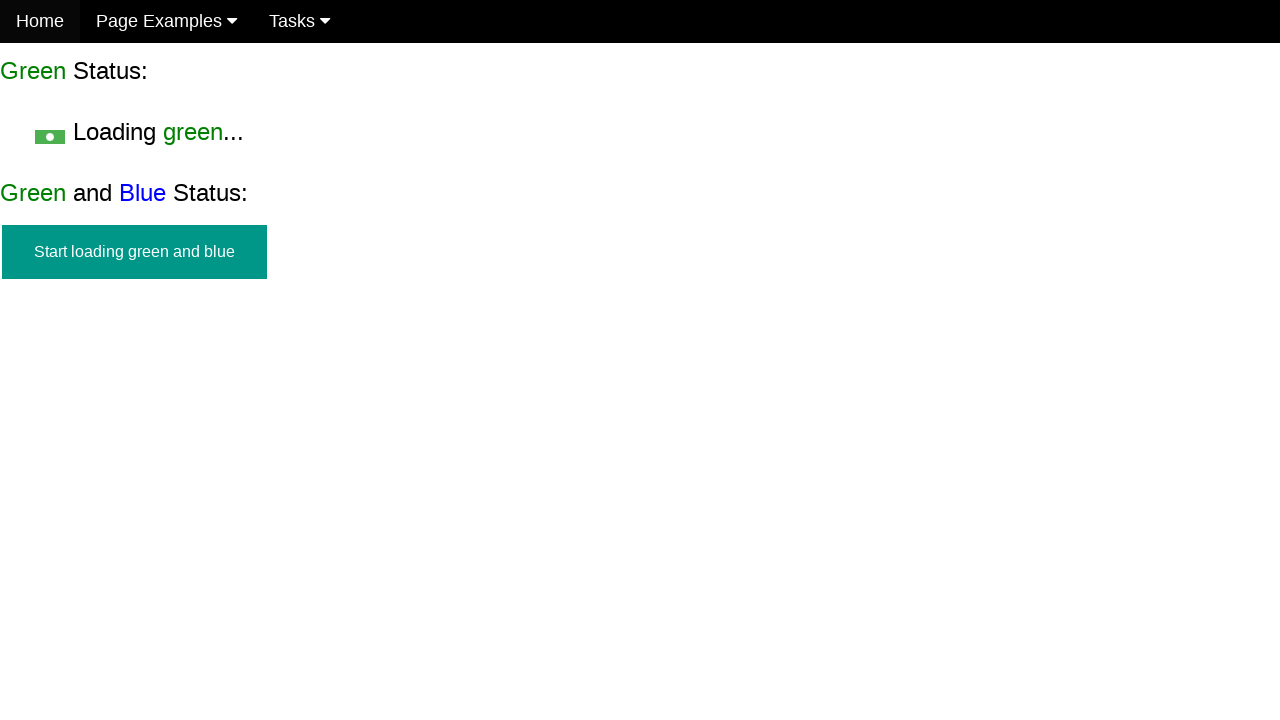

Verified start button is hidden during loading
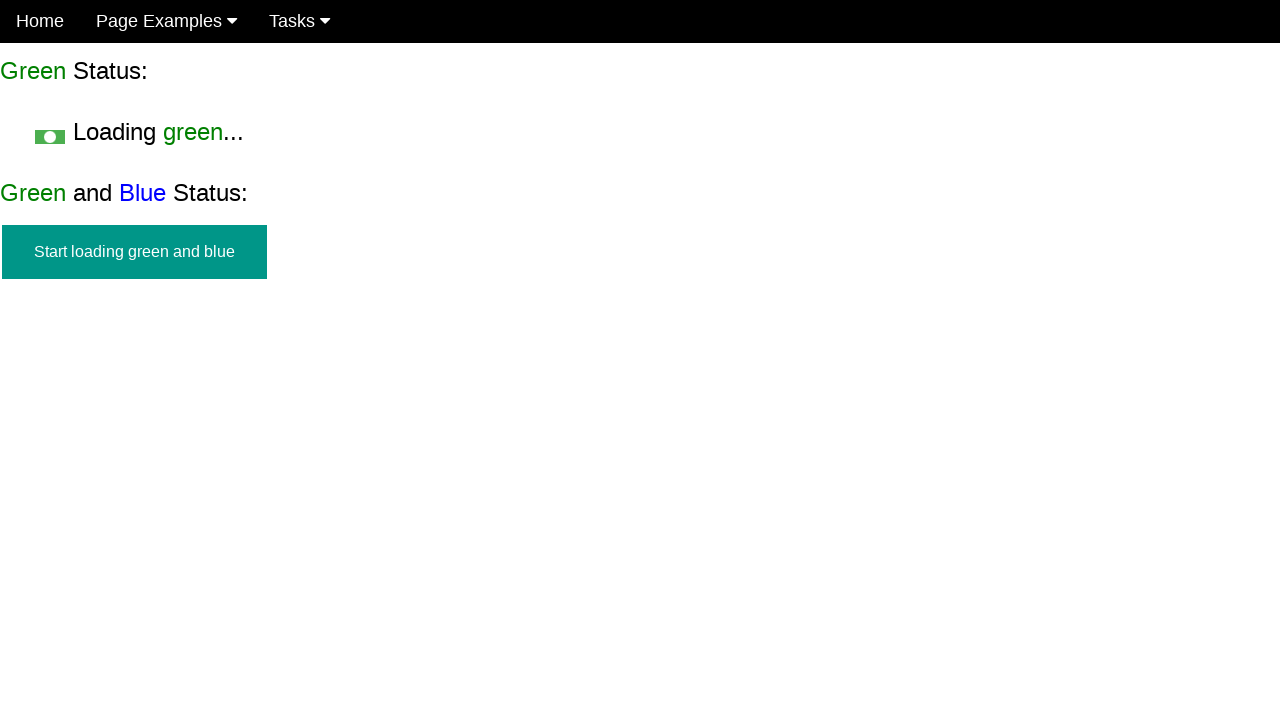

Success message appeared after loading completed
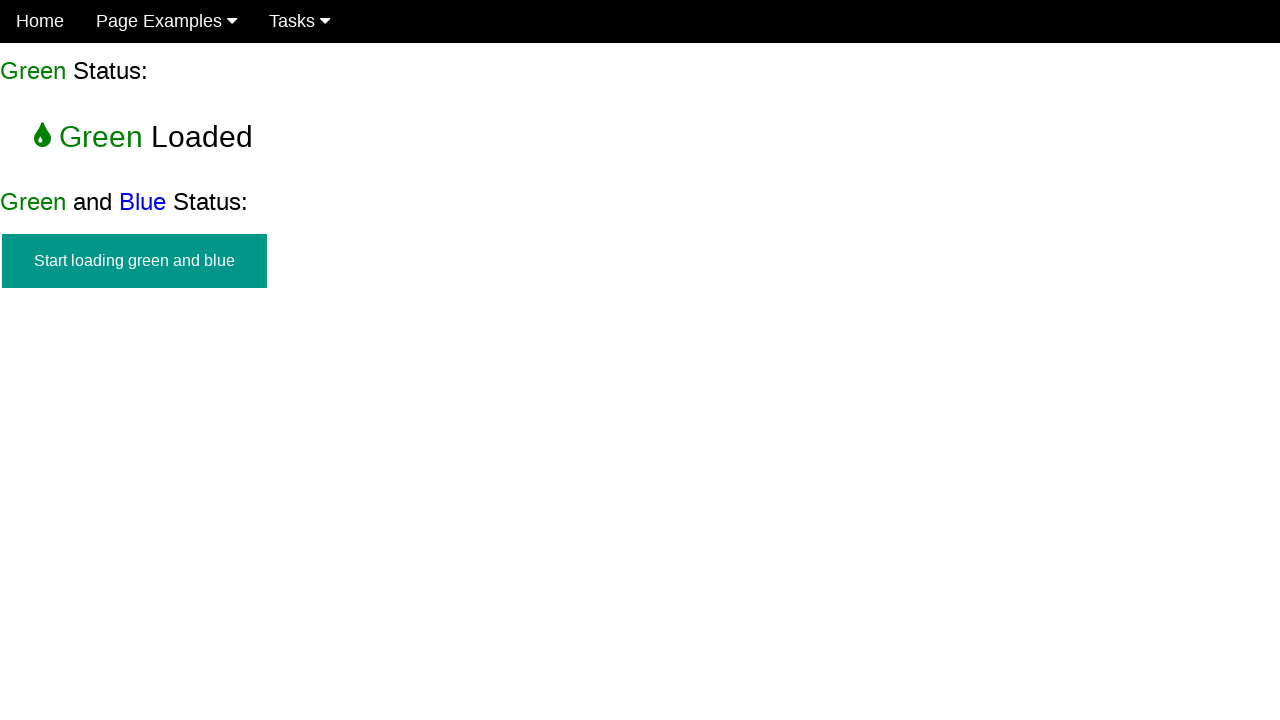

Verified loading state is no longer visible
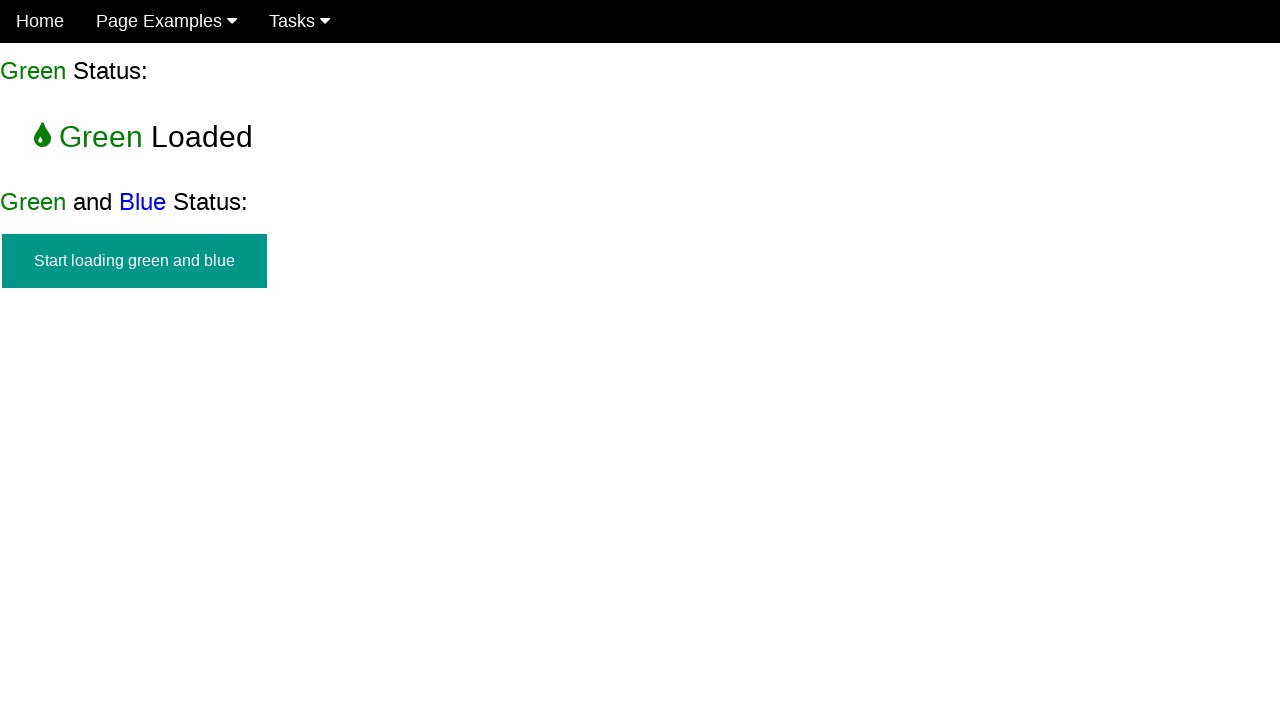

Verified success message is visible
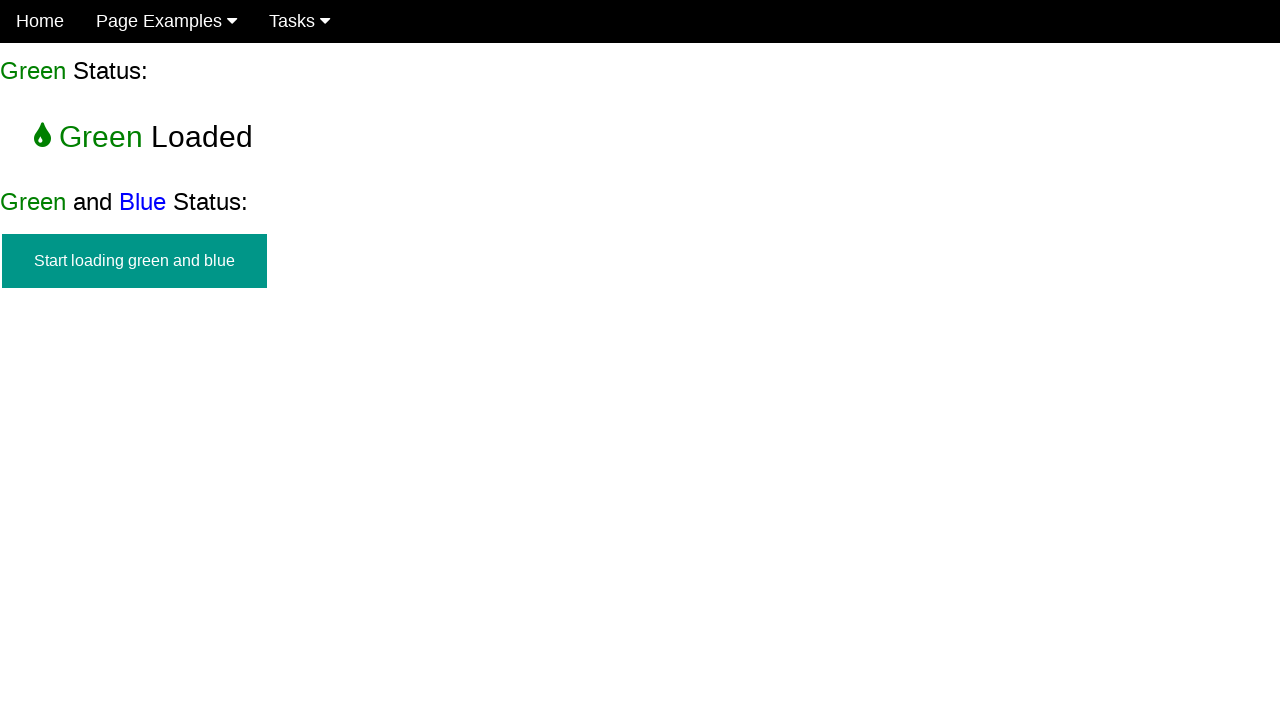

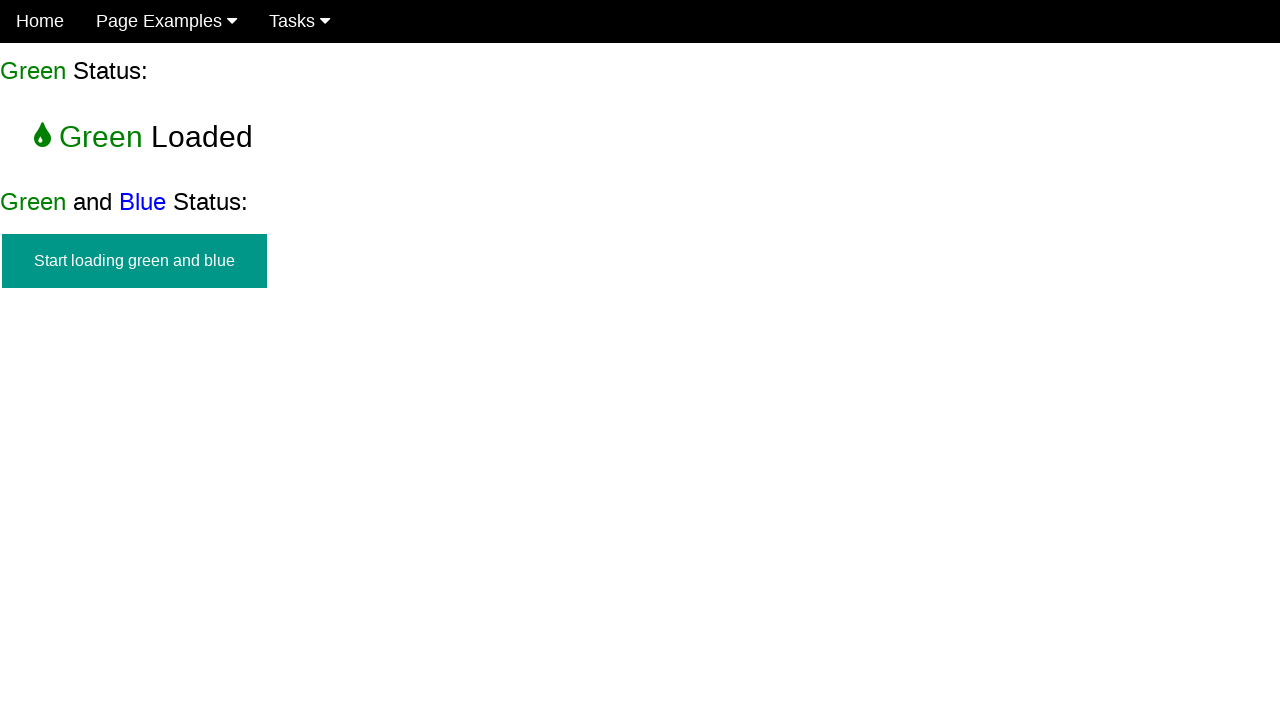